Tests page load performance by measuring DOM content loaded time and full page load time, verifying they meet performance thresholds.

Starting URL: https://opensource-demo.orangehrmlive.com

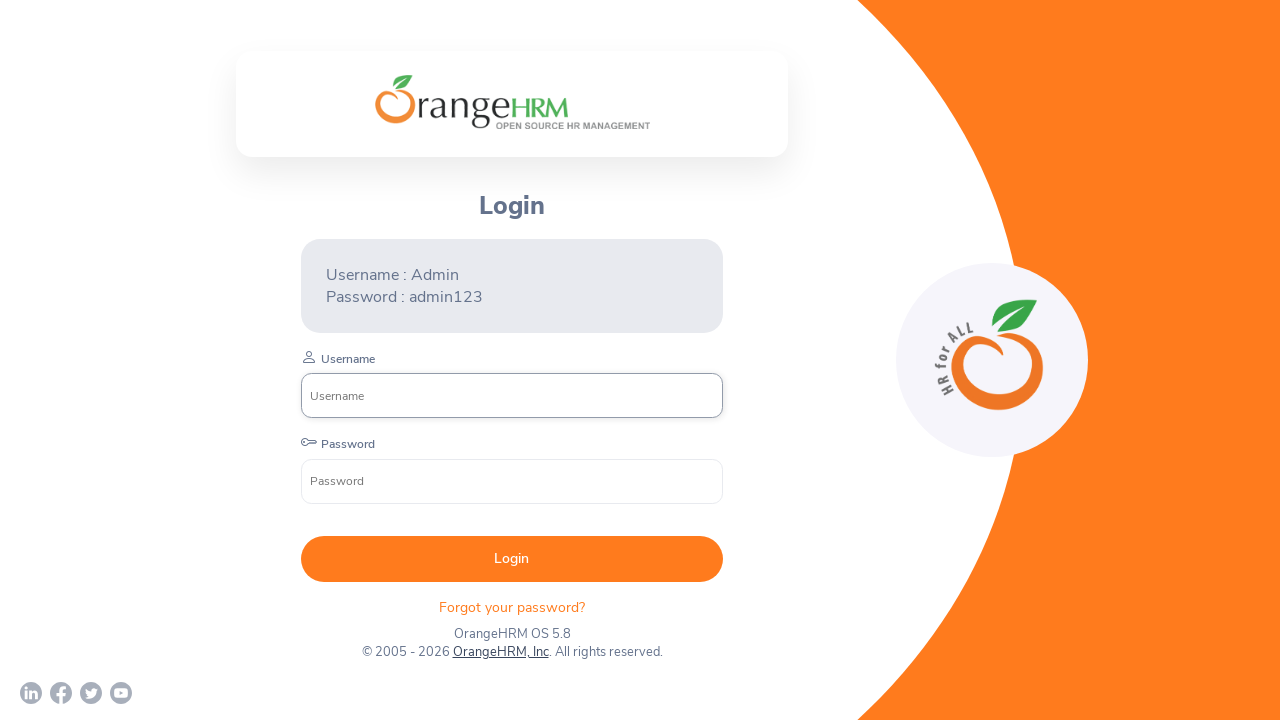

DOM content loaded event fired
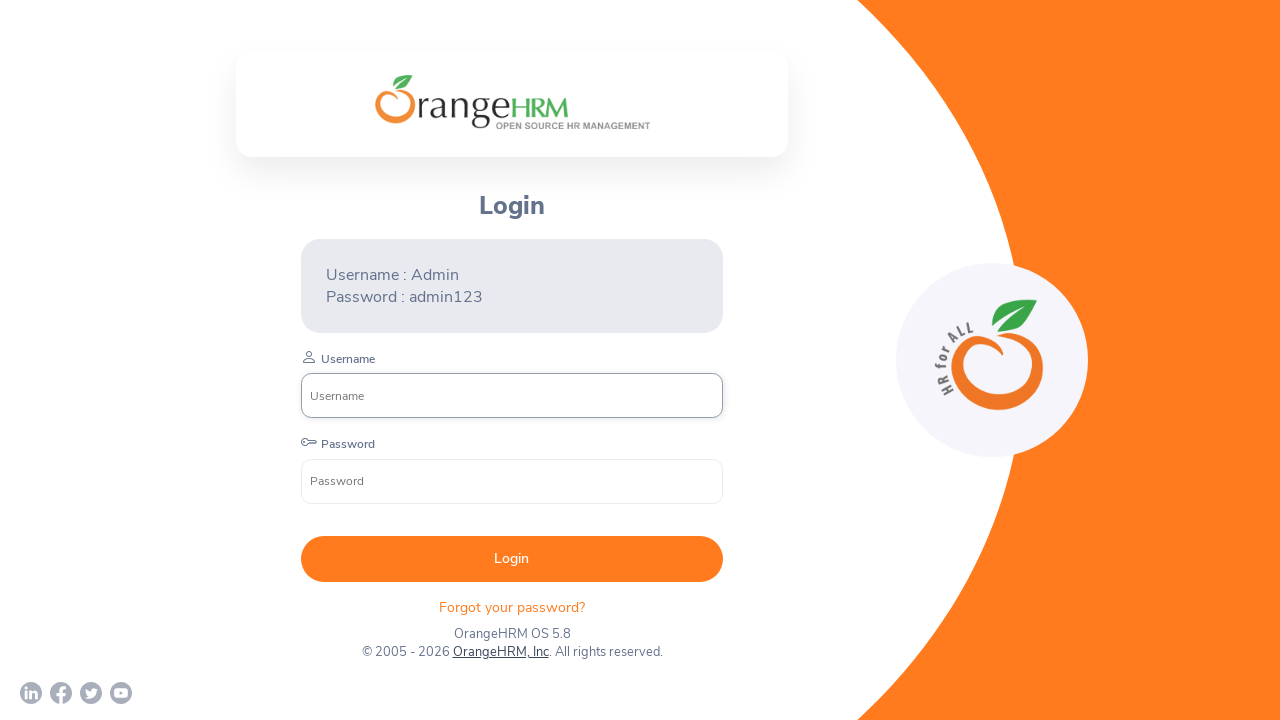

Full page load completed
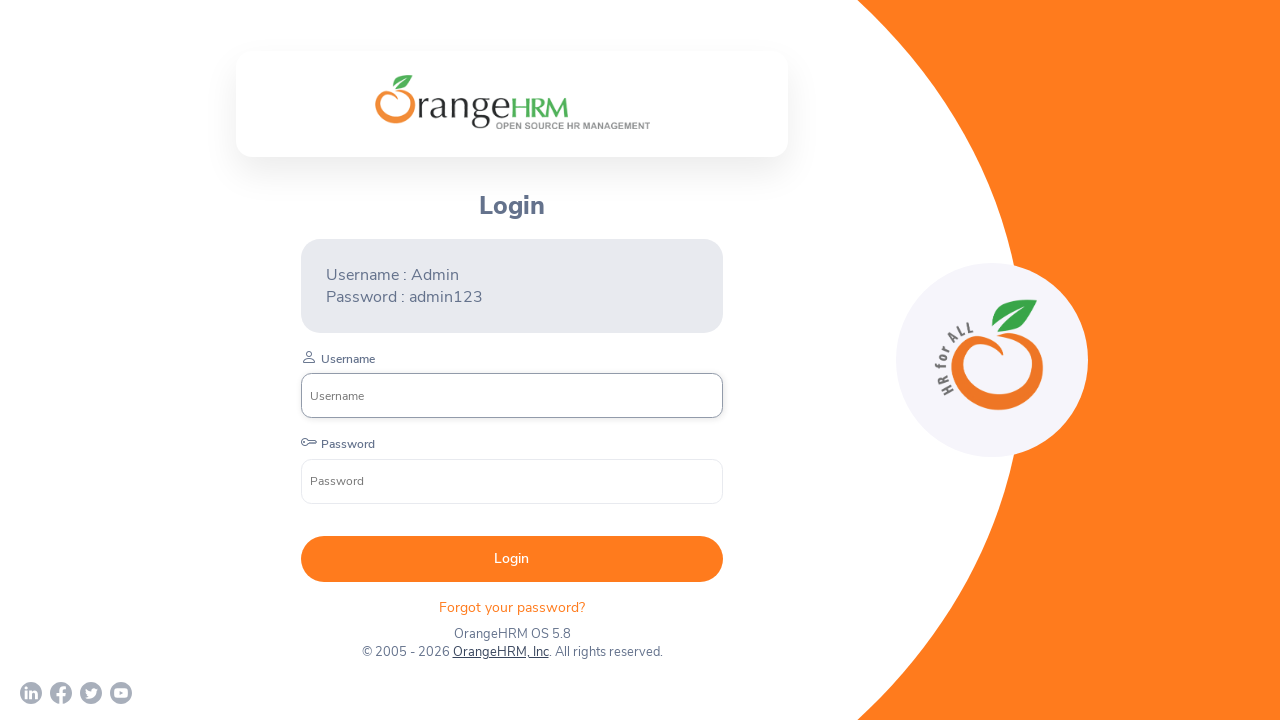

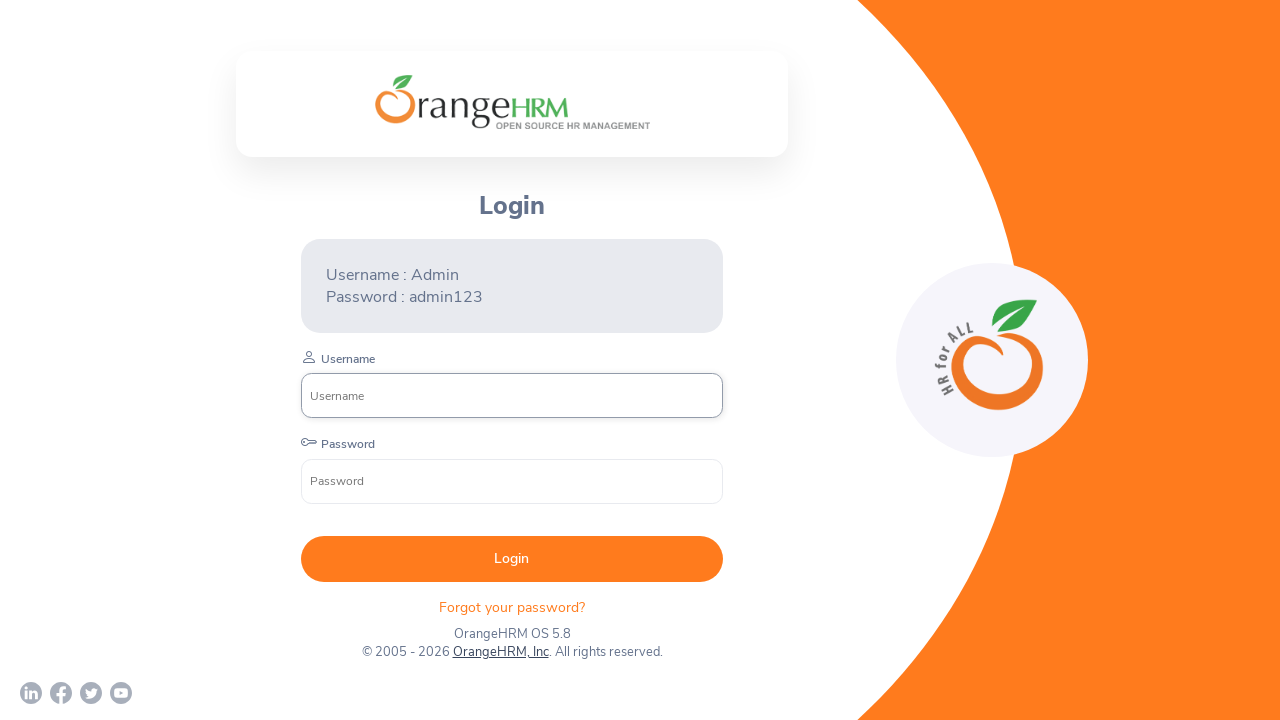